Tests drawing an ellipse on a whiteboard application by creating a new board, selecting the ellipse tool, and performing mouse drag actions to draw the shape

Starting URL: https://wbo.ophir.dev/

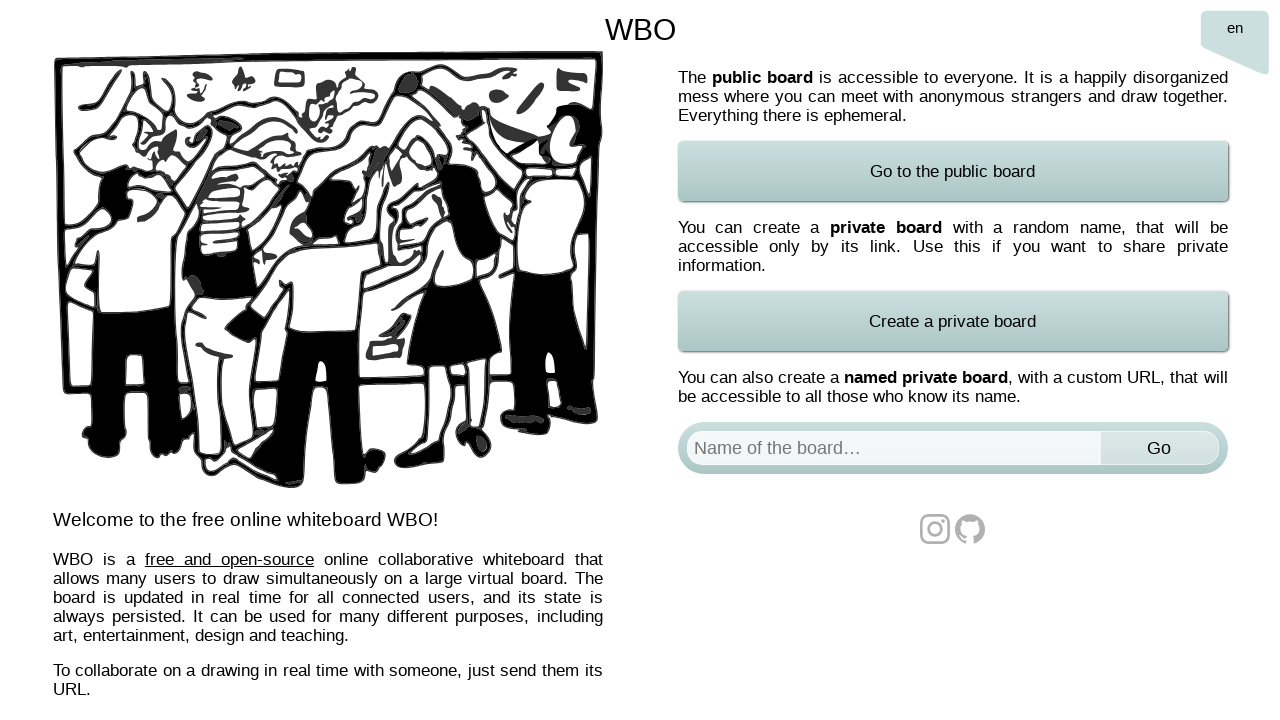

Waited for board element to load
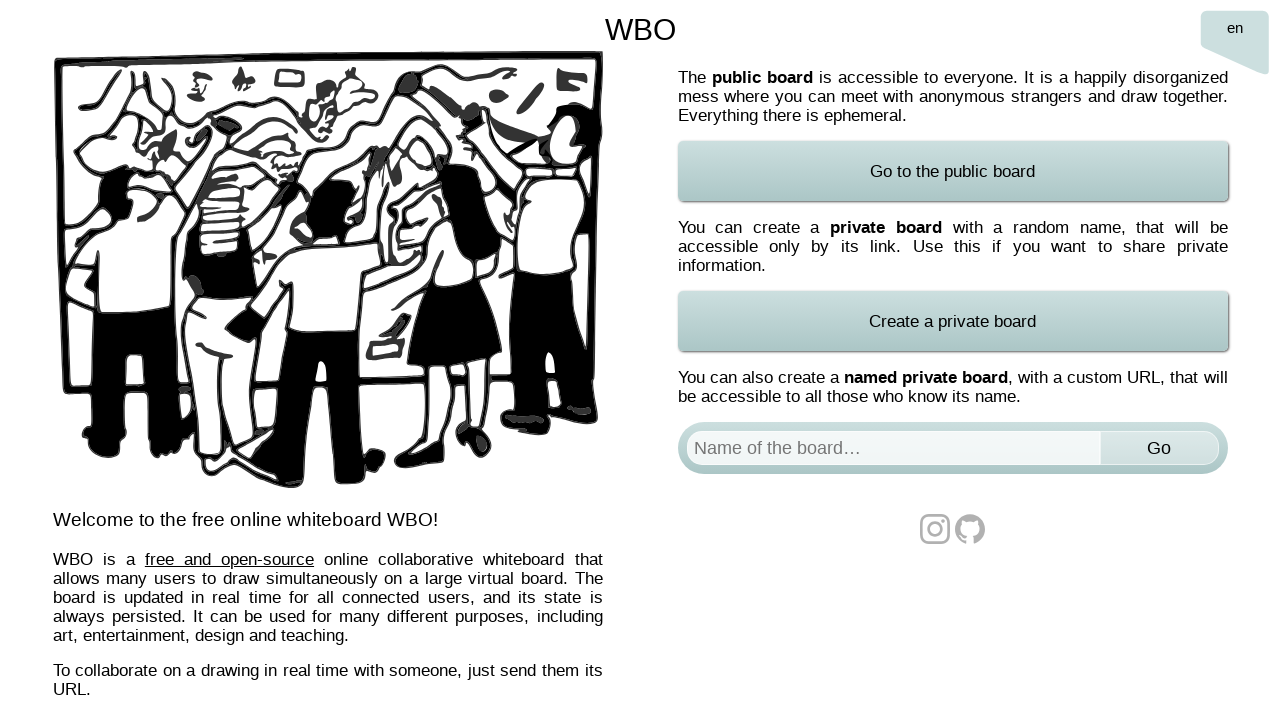

Filled board name field with 'Test Board Ellipse 7843' on #board
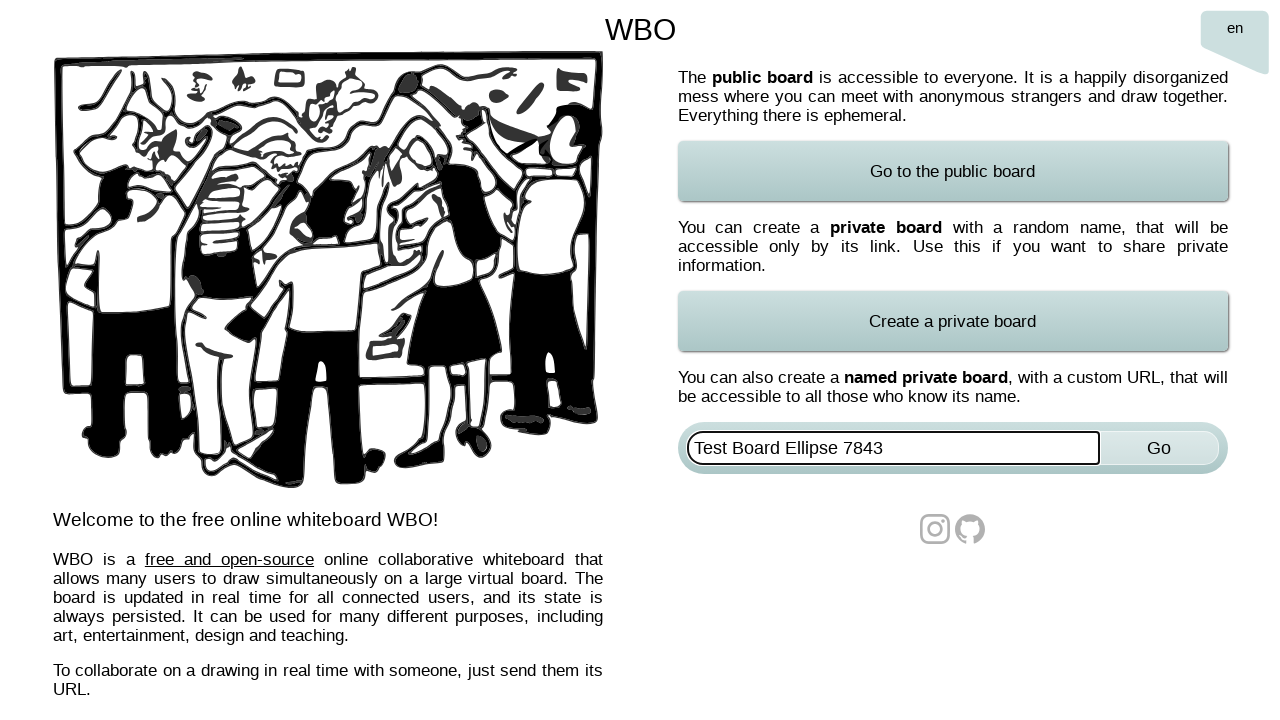

Clicked Go button to create the board at (1159, 448) on xpath=//*[@id='named-board-form']/input[2]
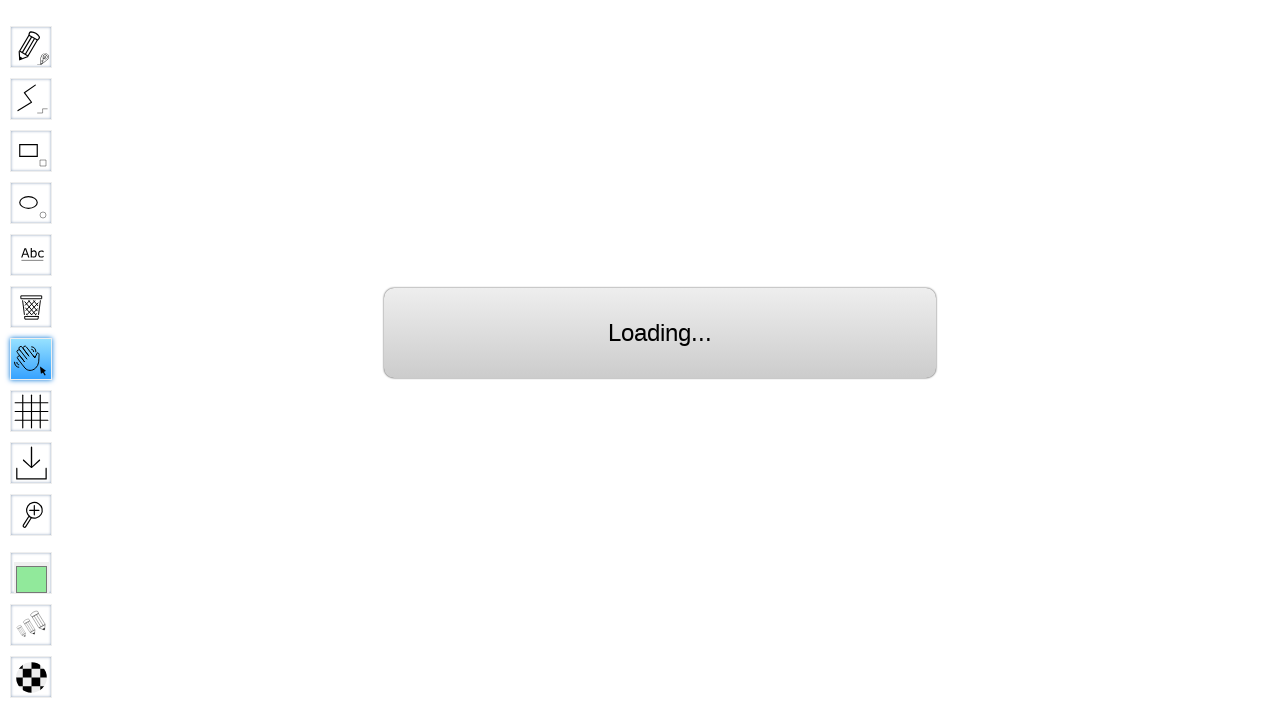

Waited for ellipse tool to be available
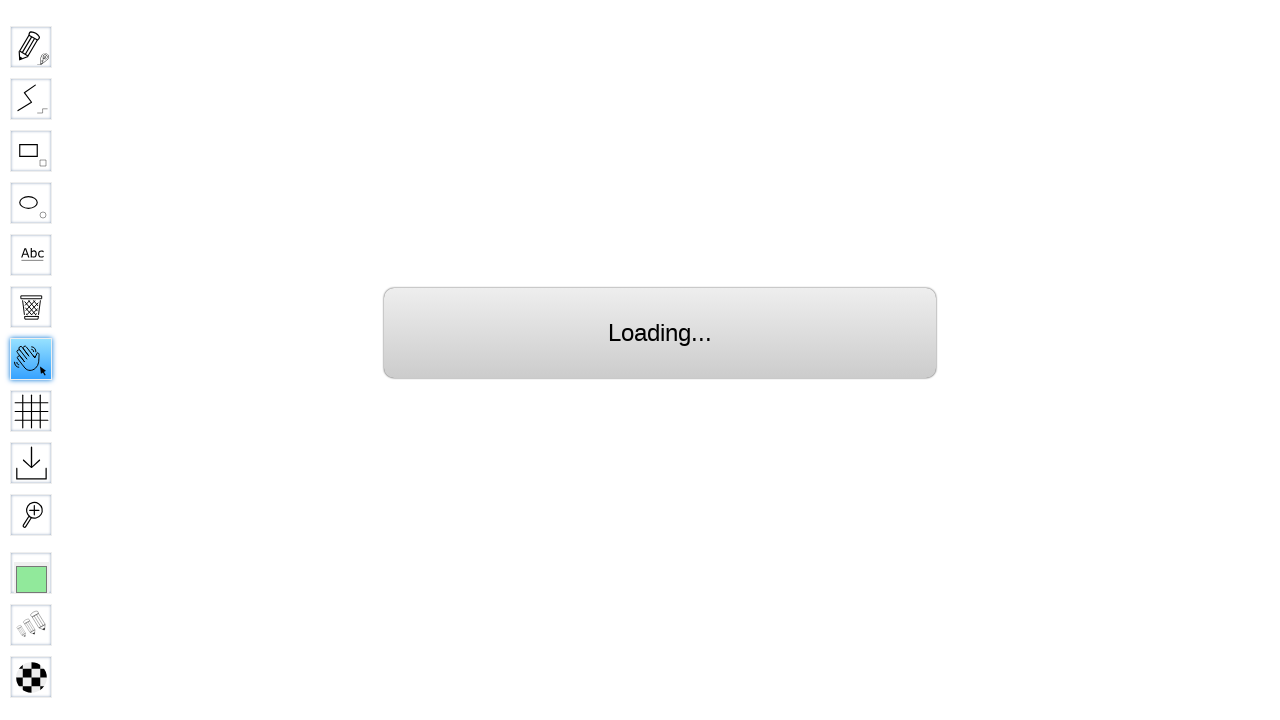

Selected the ellipse tool at (31, 203) on #toolID-Ellipse
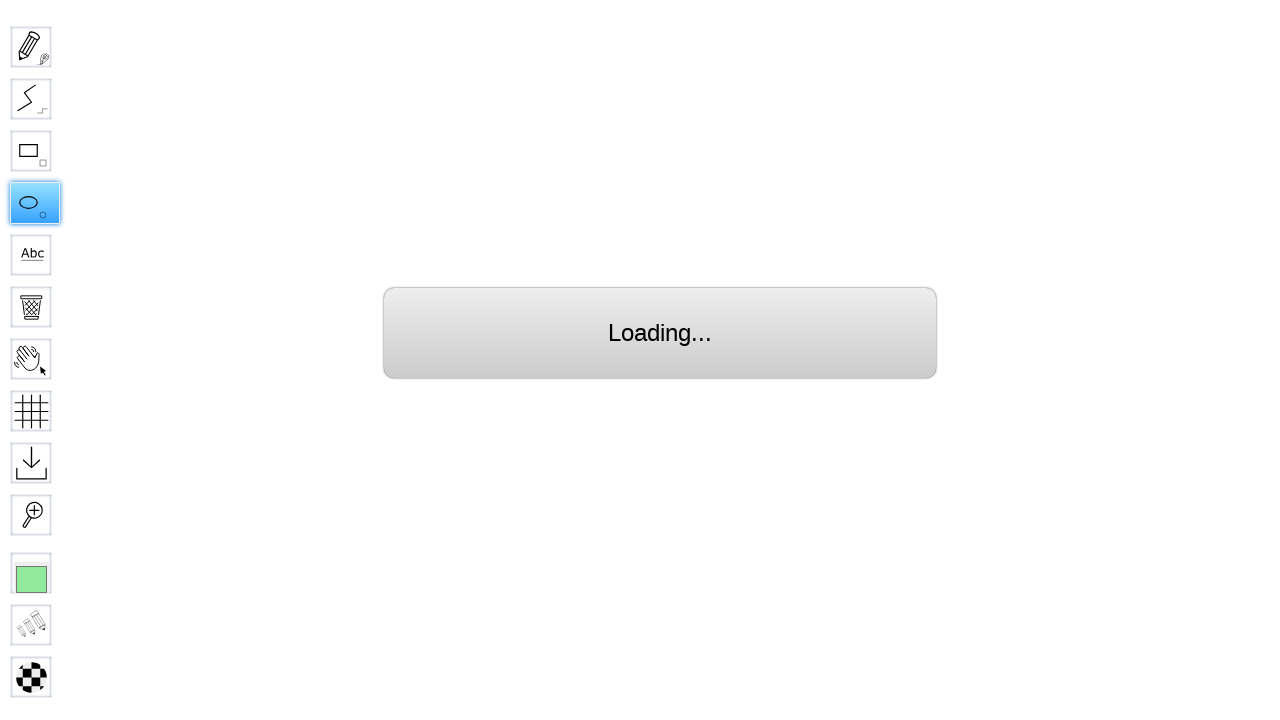

Moved mouse to starting position (500, 500) at (500, 500)
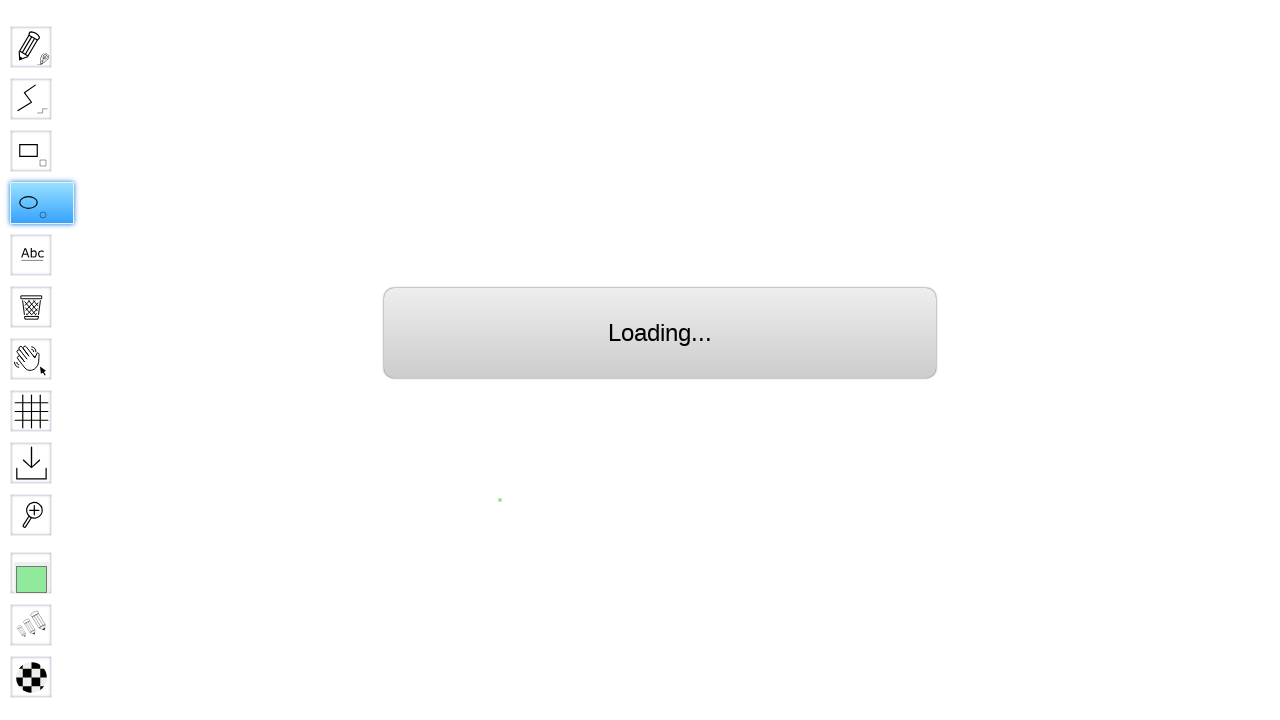

Pressed mouse button down to begin drawing at (500, 500)
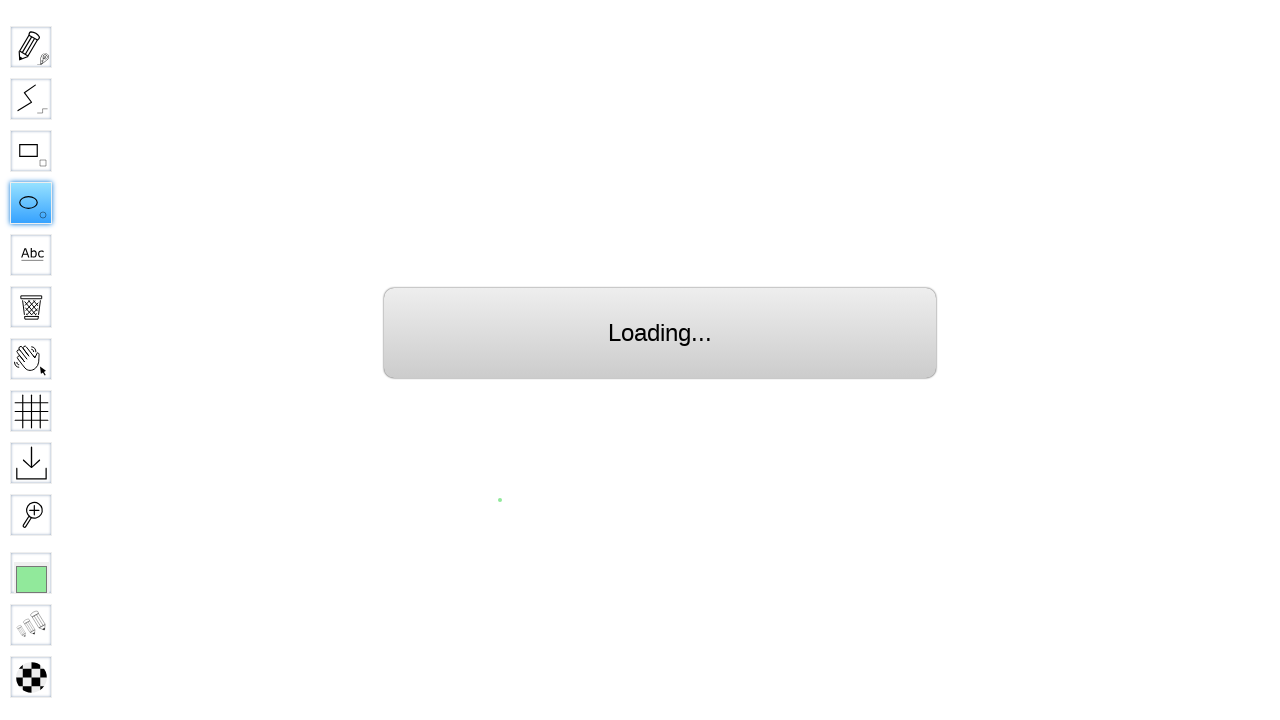

Dragged mouse horizontally to (1000, 500) in 10 steps at (1000, 500)
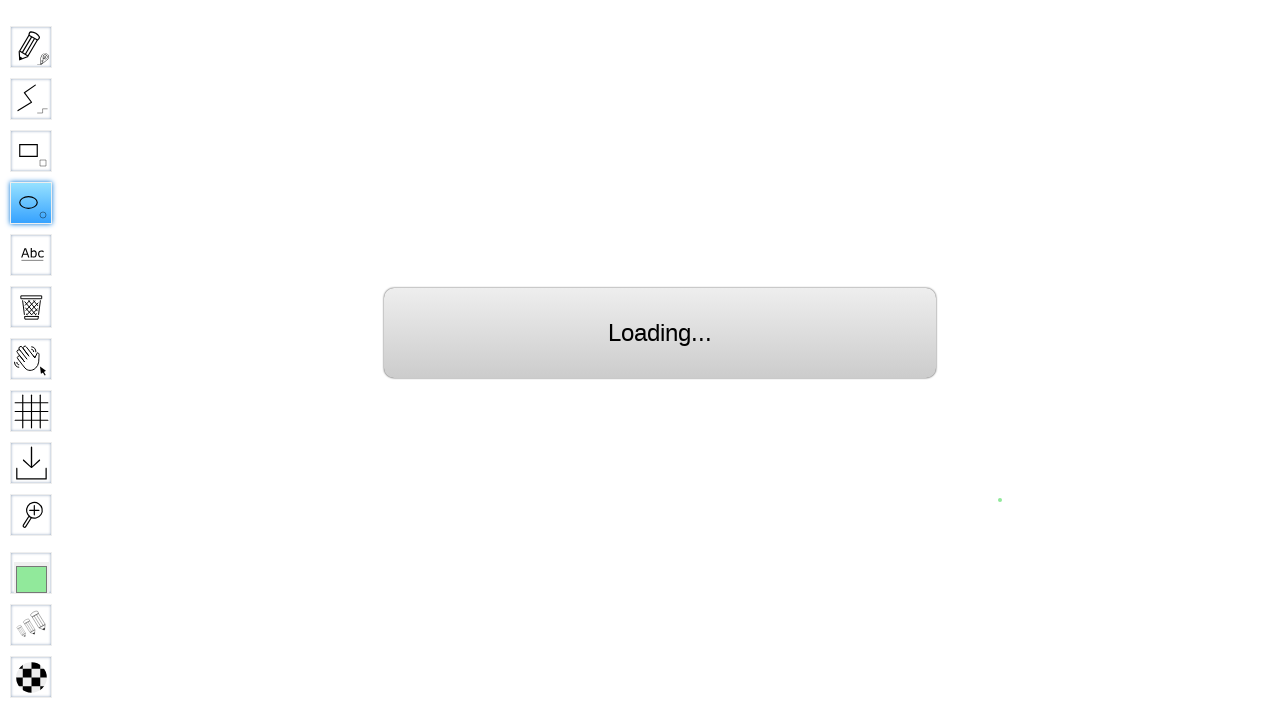

Dragged mouse vertically to (1000, 700) in 10 steps at (1000, 700)
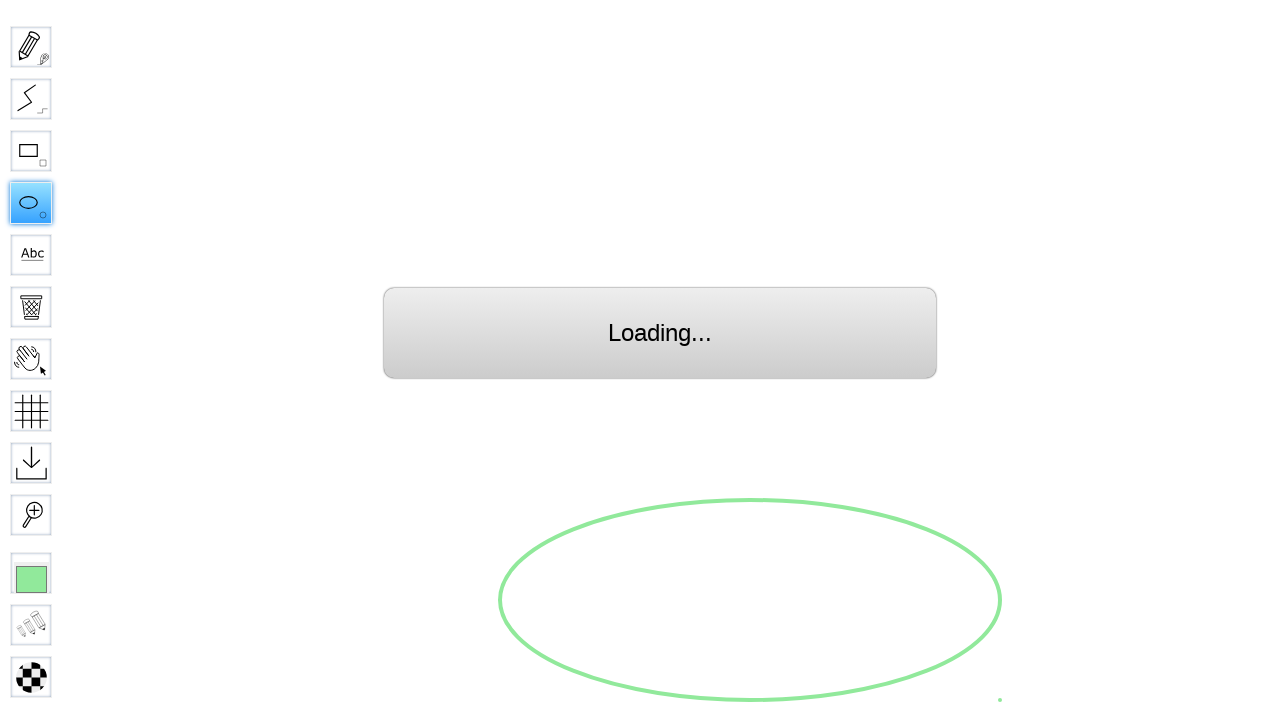

Released mouse button to complete ellipse drawing at (1000, 700)
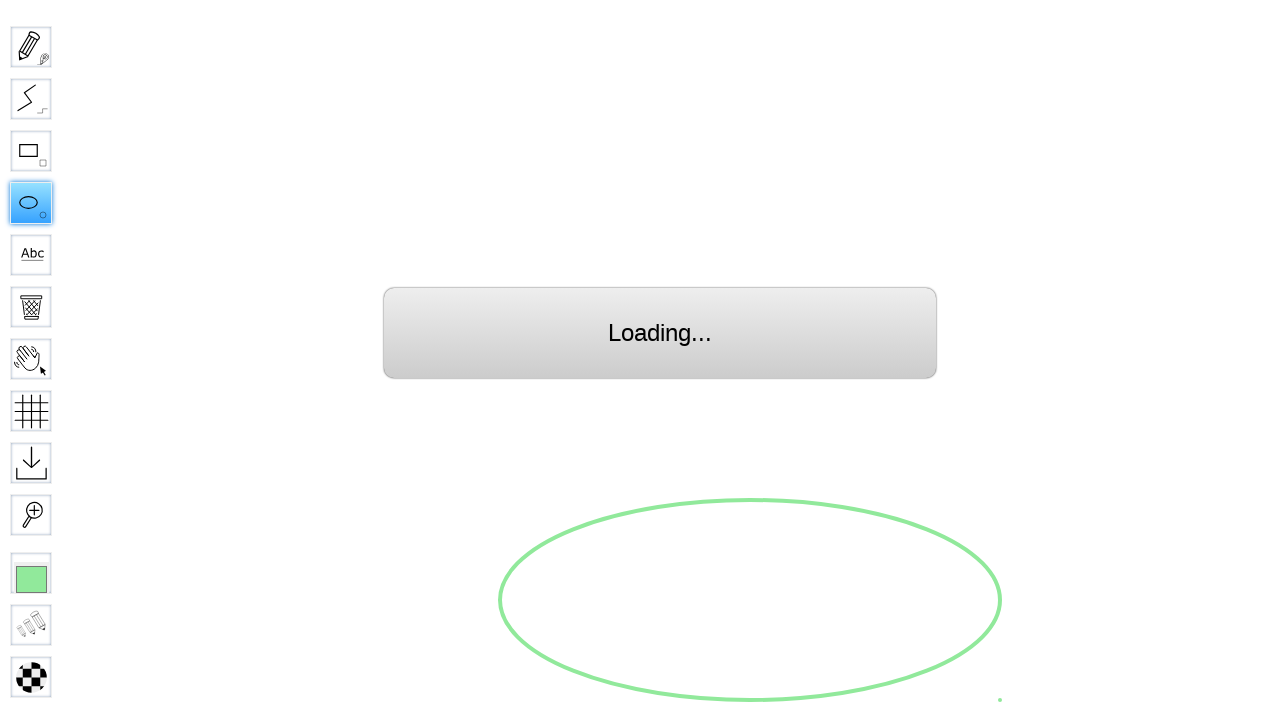

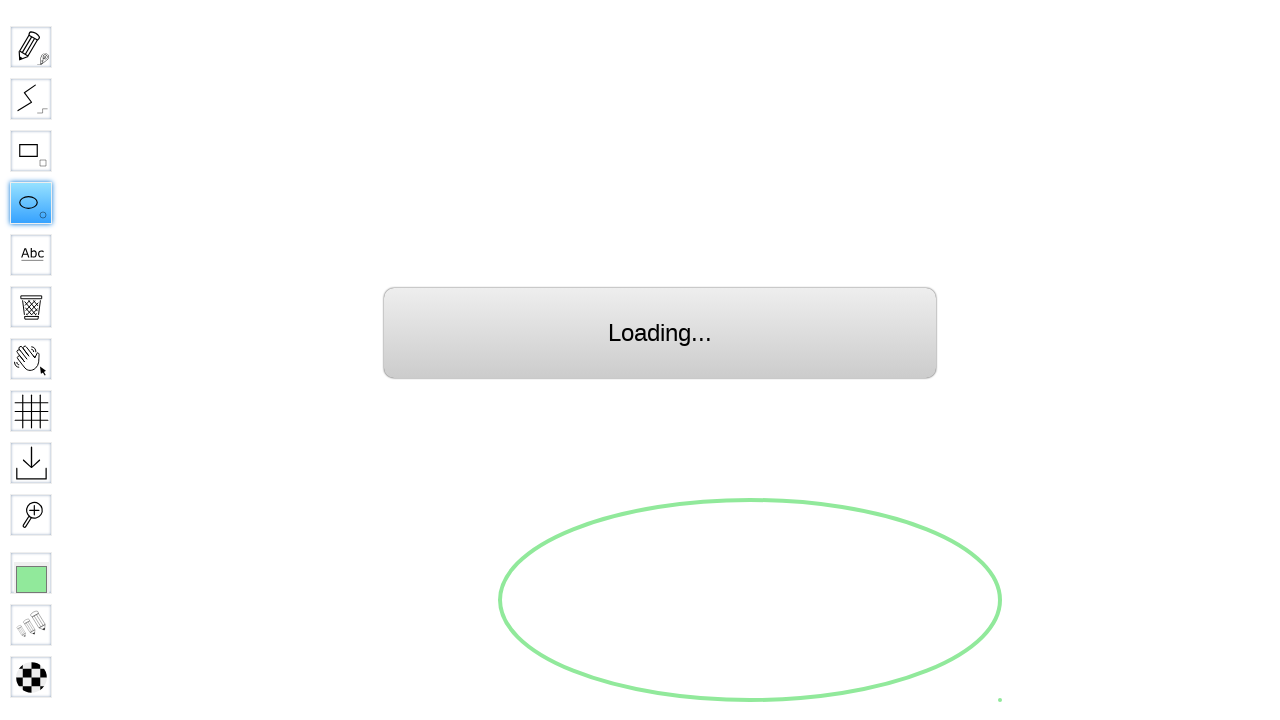